Navigates to the Selenium official website and maximizes the browser window to verify the page loads correctly.

Starting URL: https://www.selenium.dev/

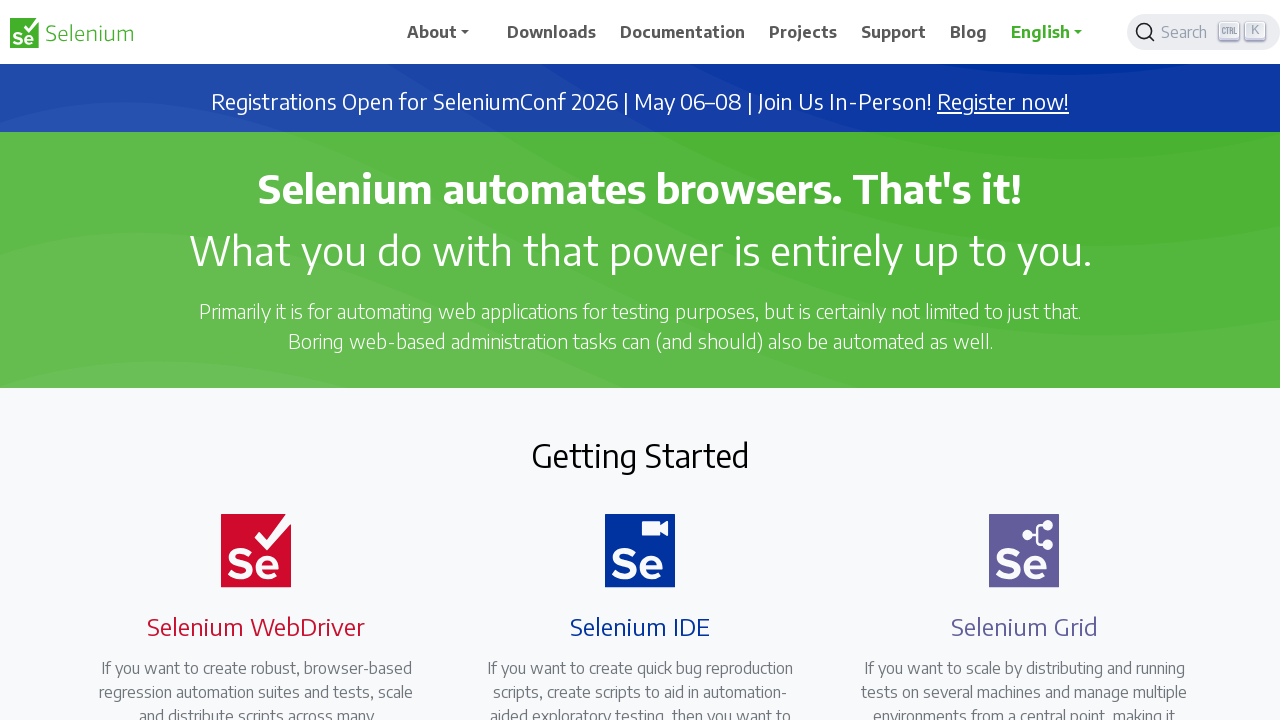

Set viewport size to 1920x1080 to maximize browser window
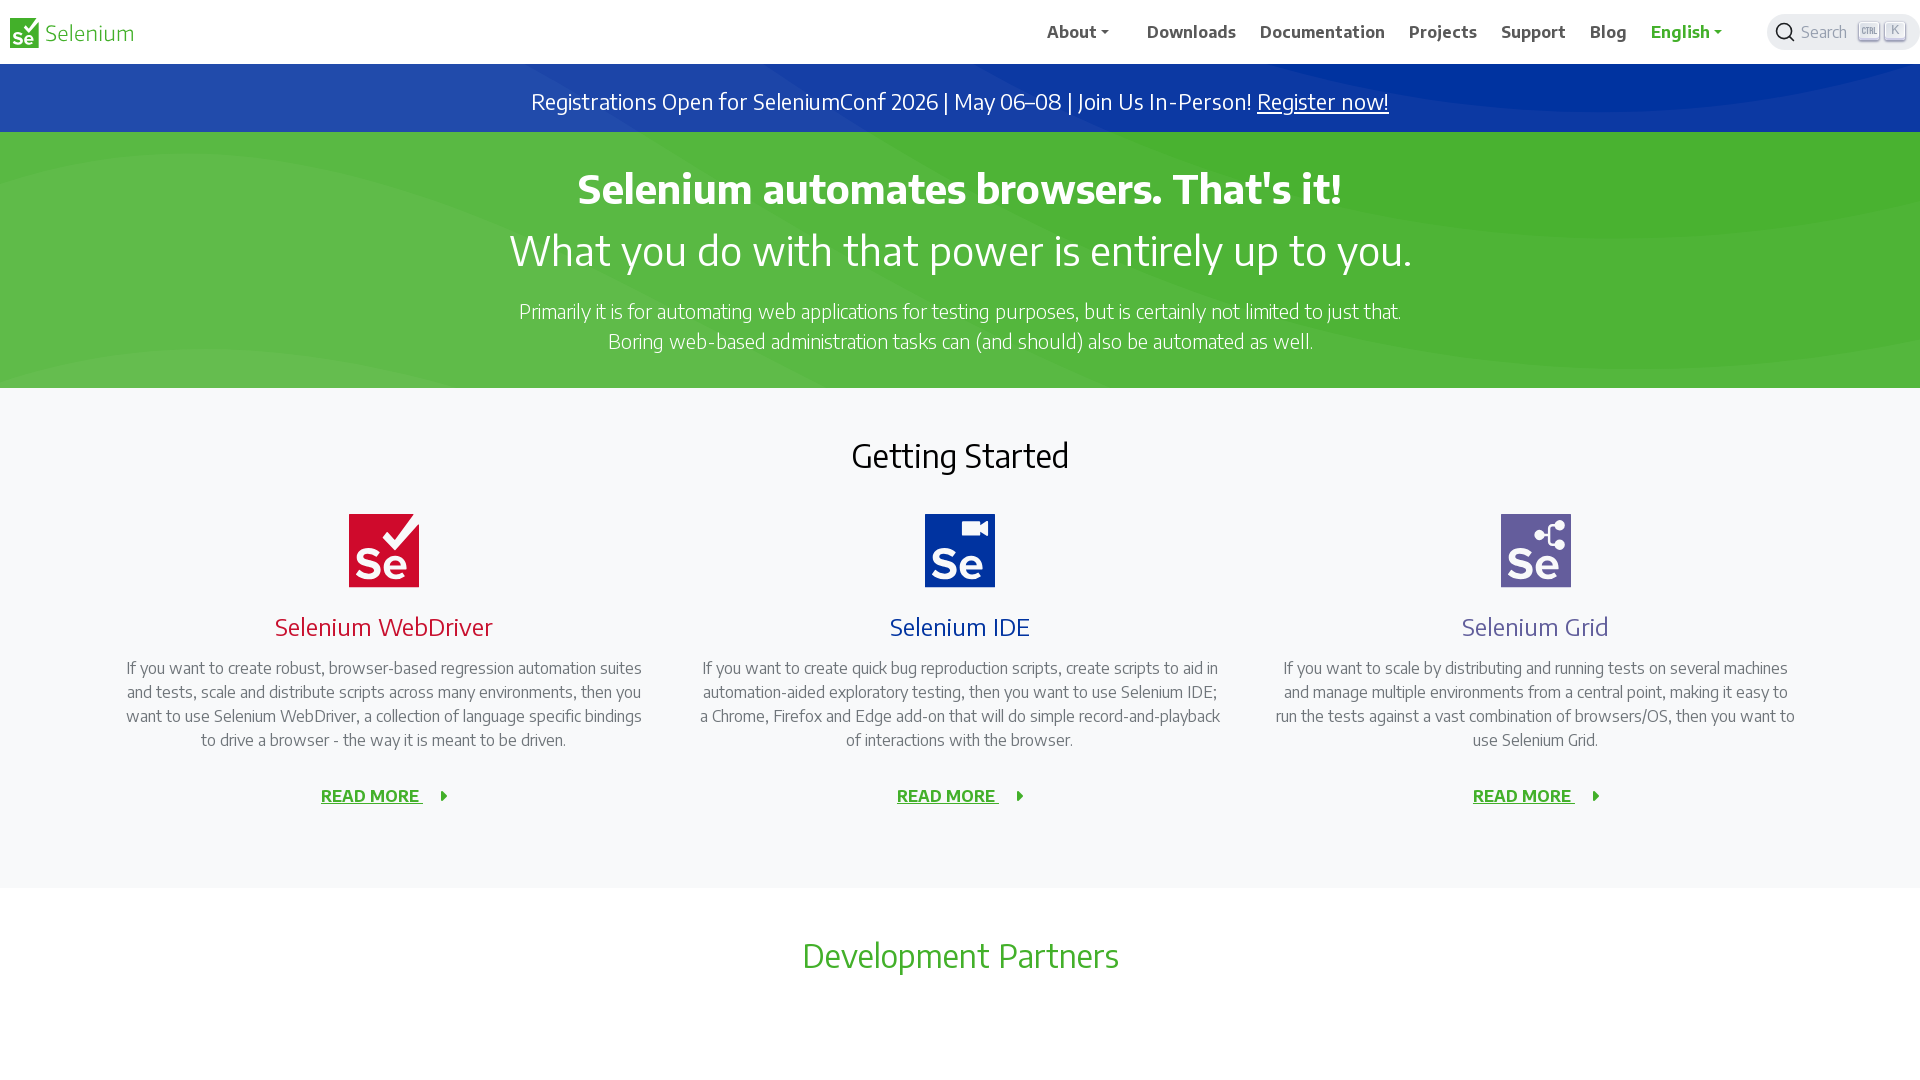

Selenium official website page loaded (domcontentloaded state)
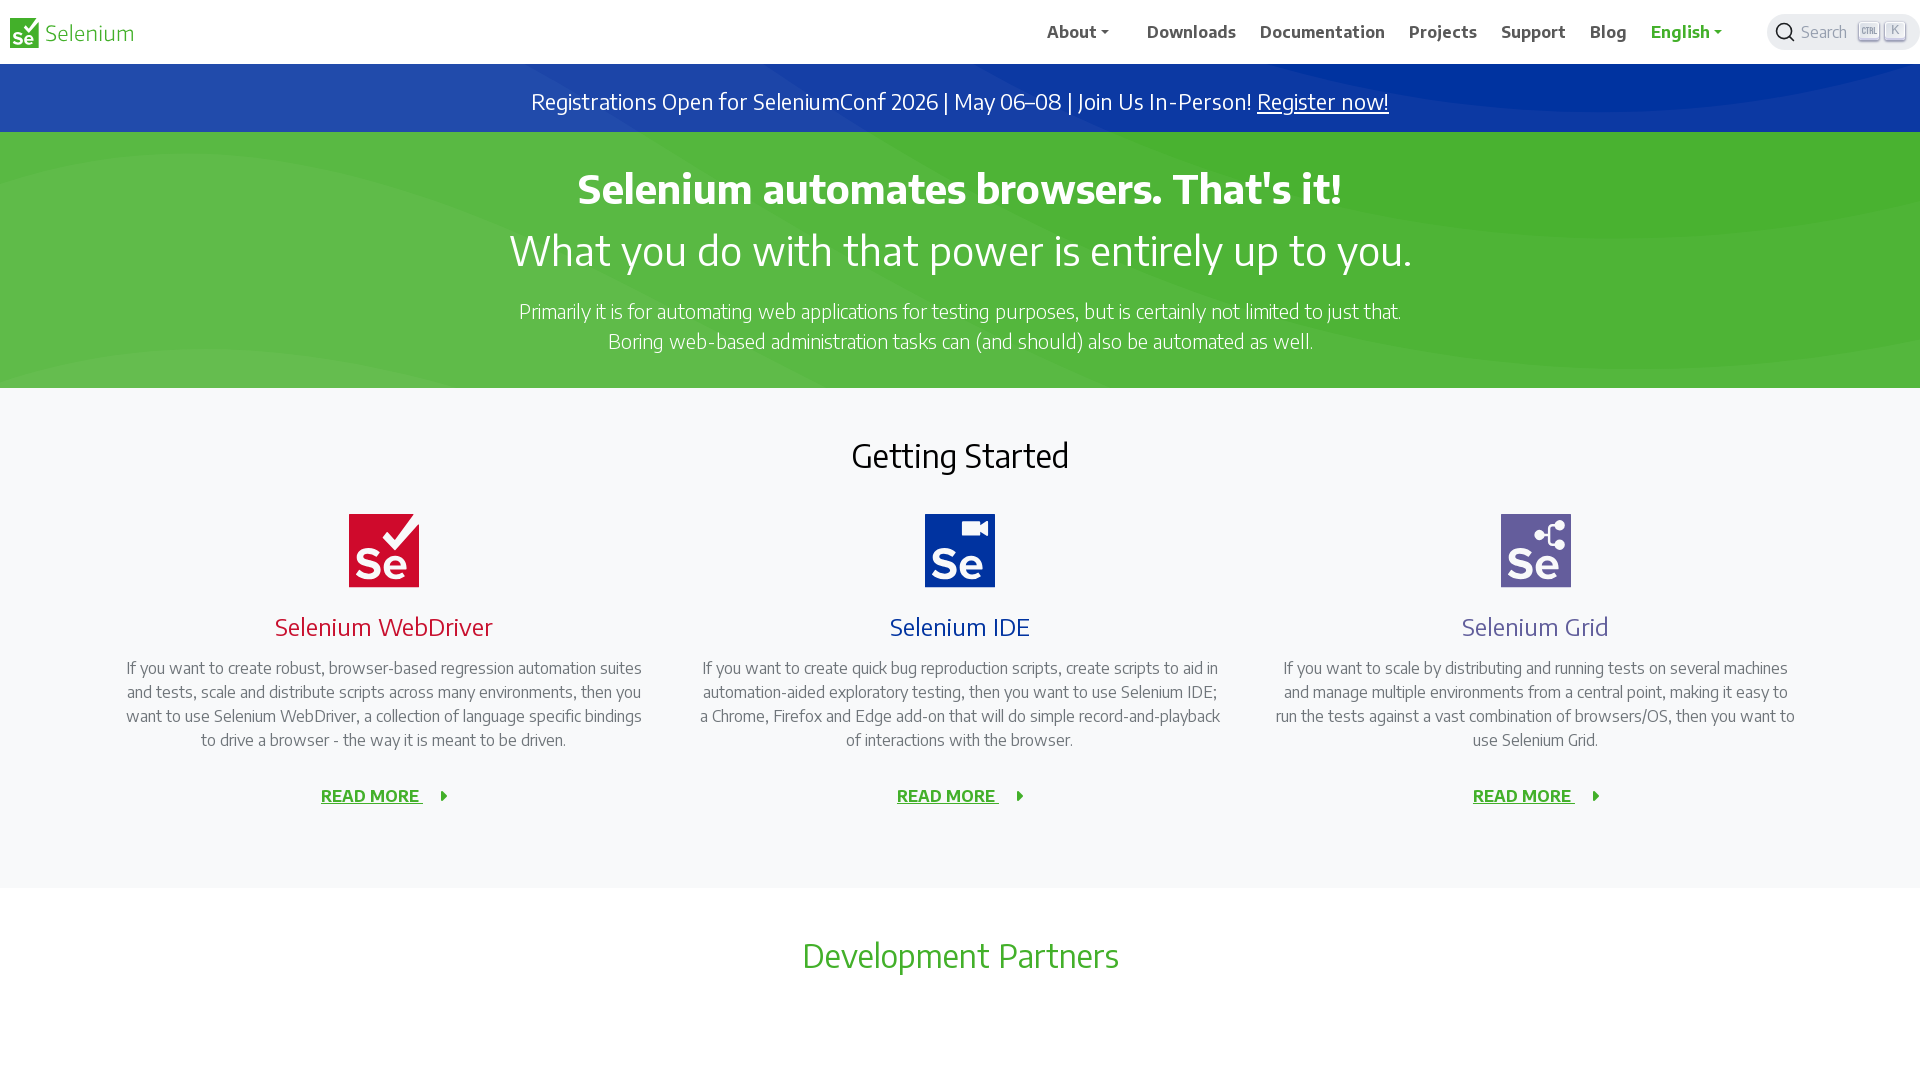

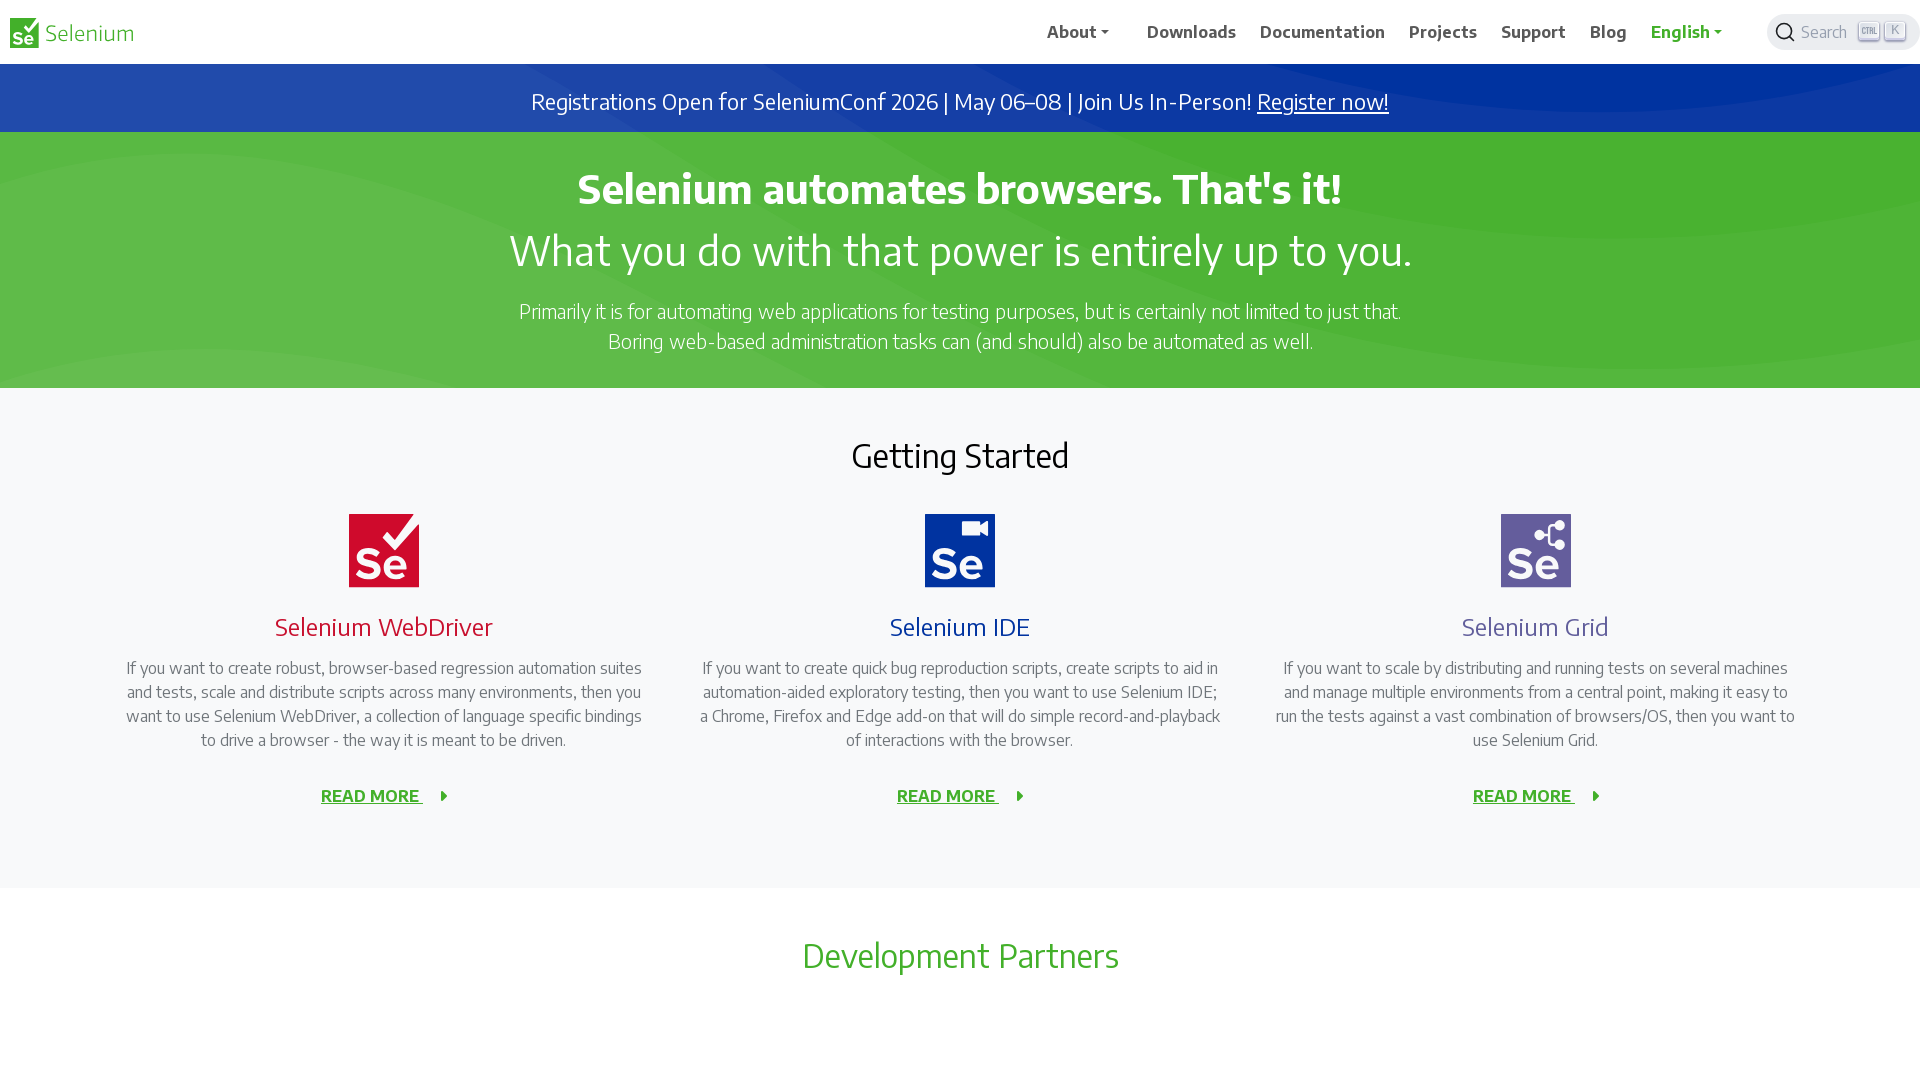